Creates a new paste on Pastebin with a simple text message, sets expiration to 10 minutes, and submits the form

Starting URL: https://pastebin.com

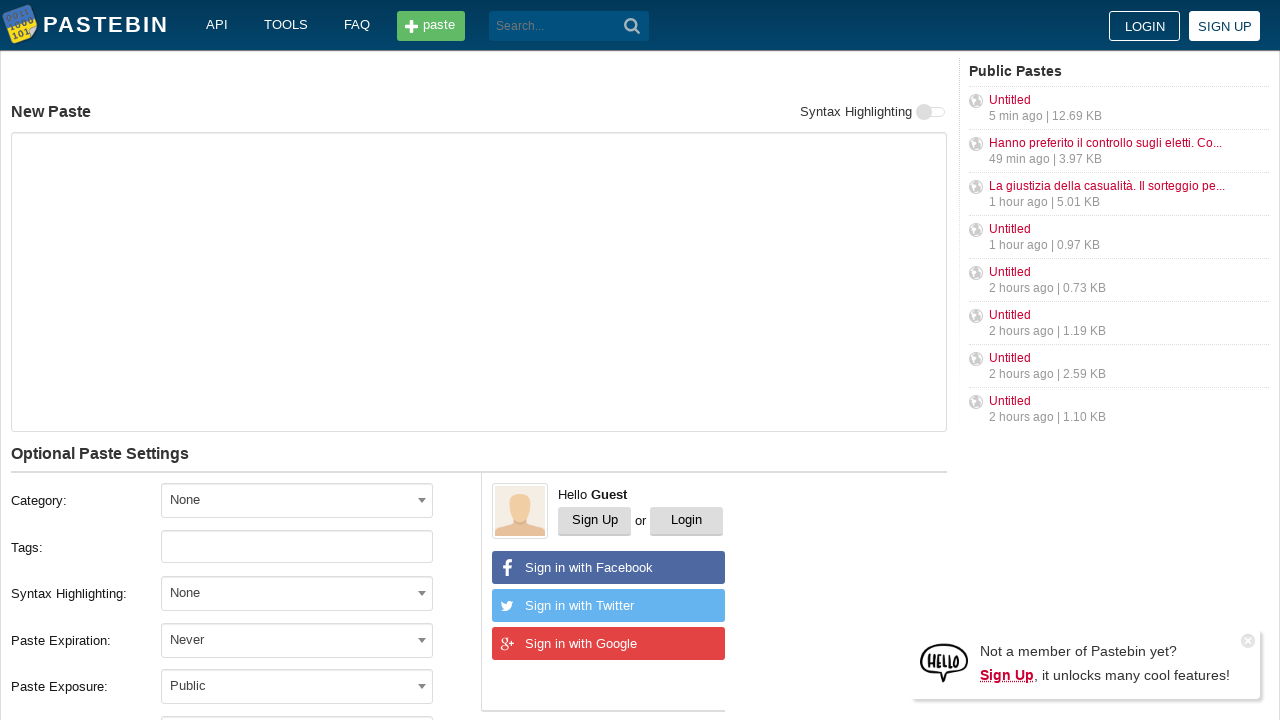

Filled paste content text area with 'Hello from WebDriver' on #postform-text
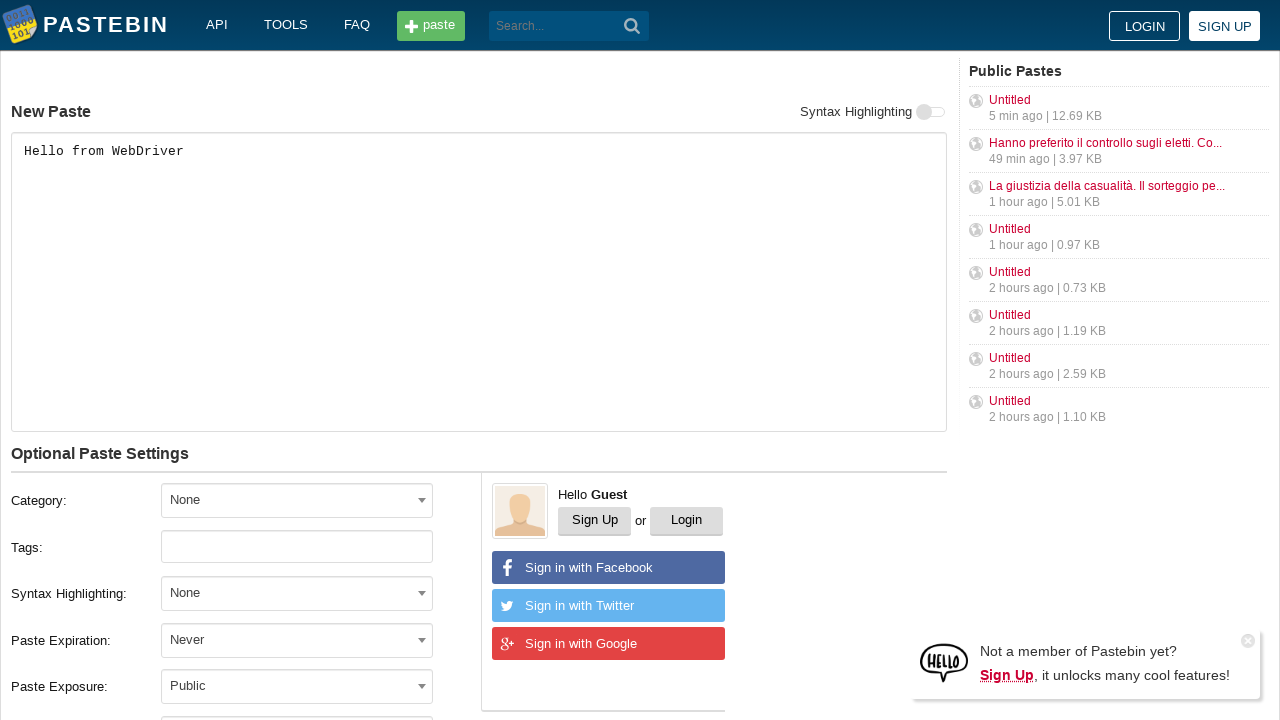

Clicked on expiration dropdown at (297, 640) on #select2-postform-expiration-container
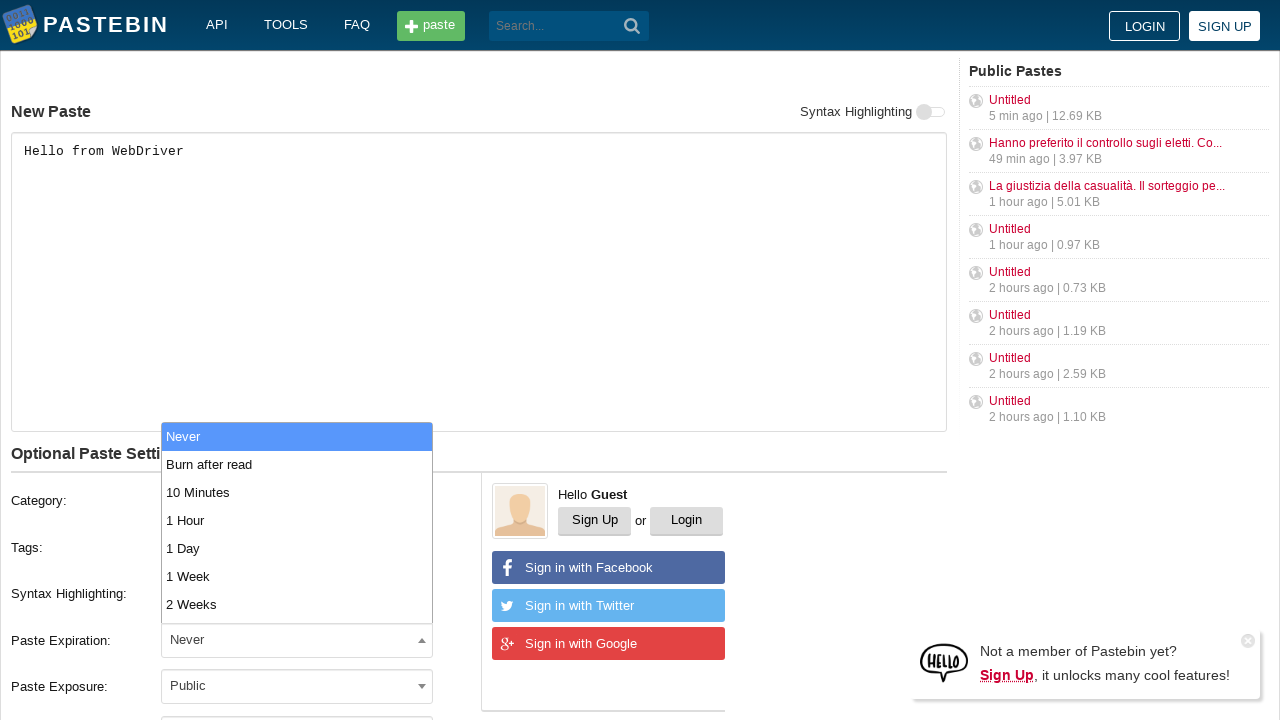

Selected 10 Minutes expiration option at (297, 492) on xpath=//li[text()='10 Minutes']
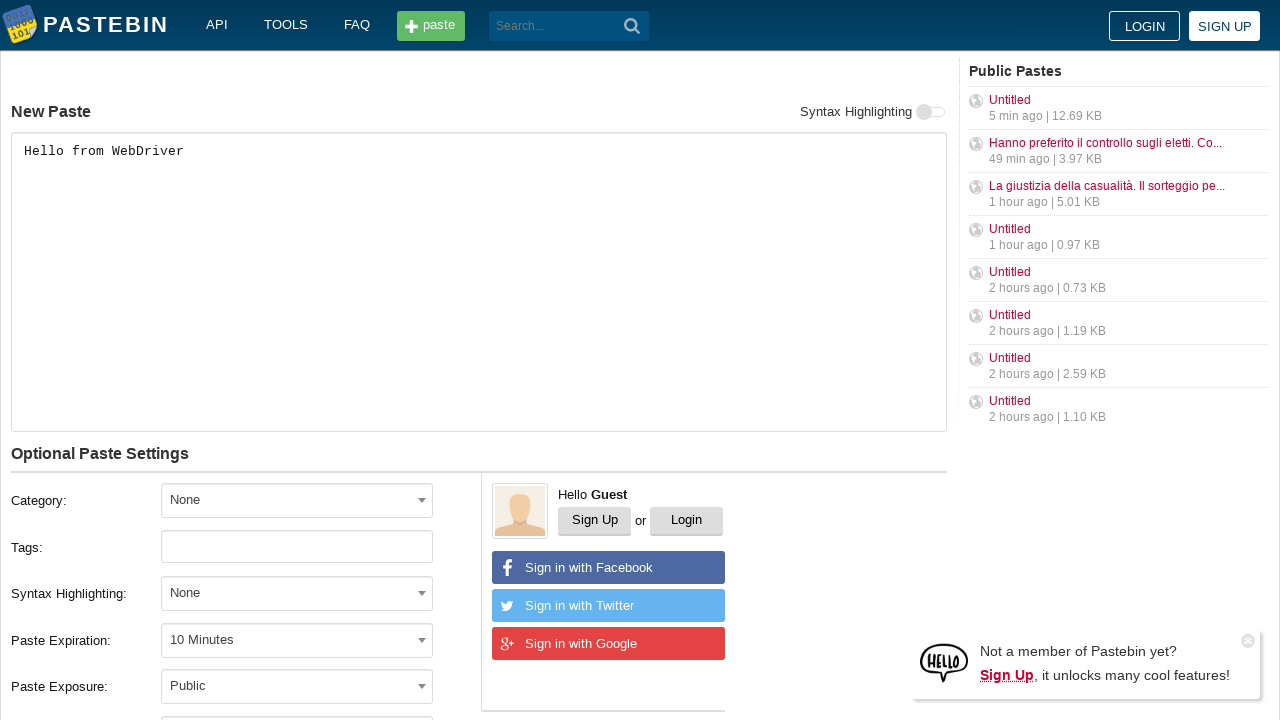

Filled paste name/title with 'helloweb' on #postform-name
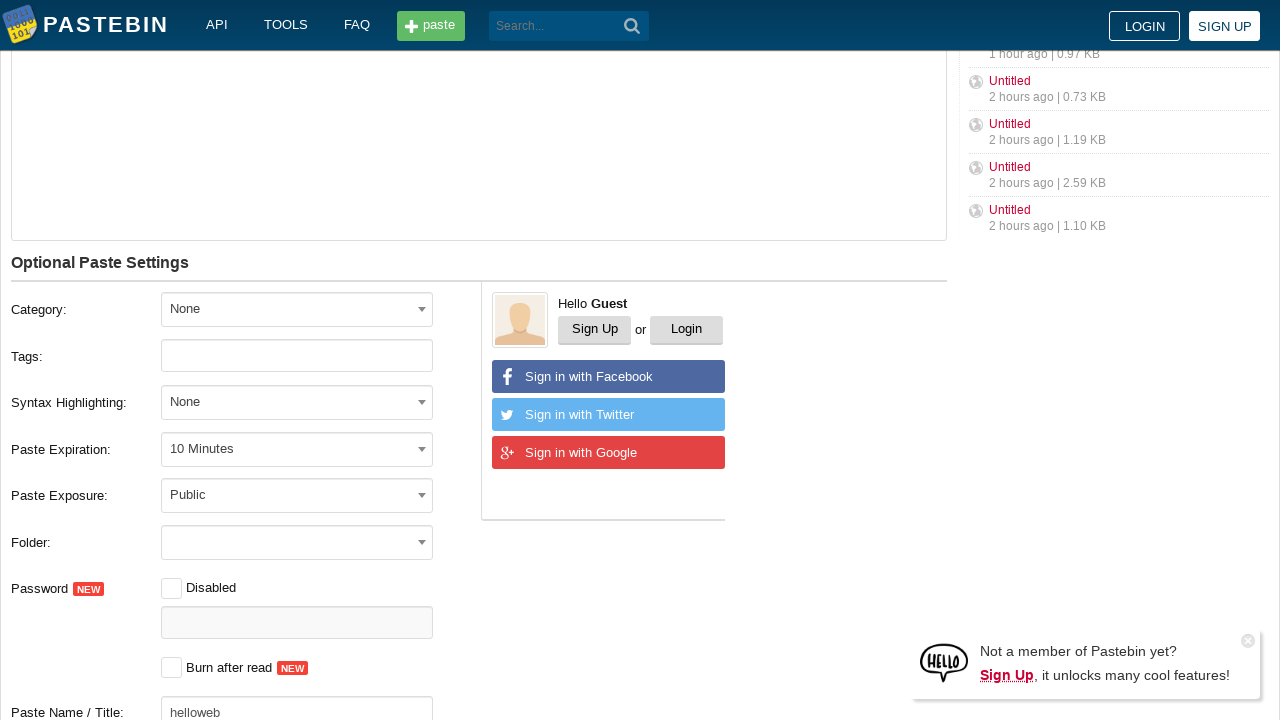

Clicked submit button to create paste at (240, 400) on button.btn.-big
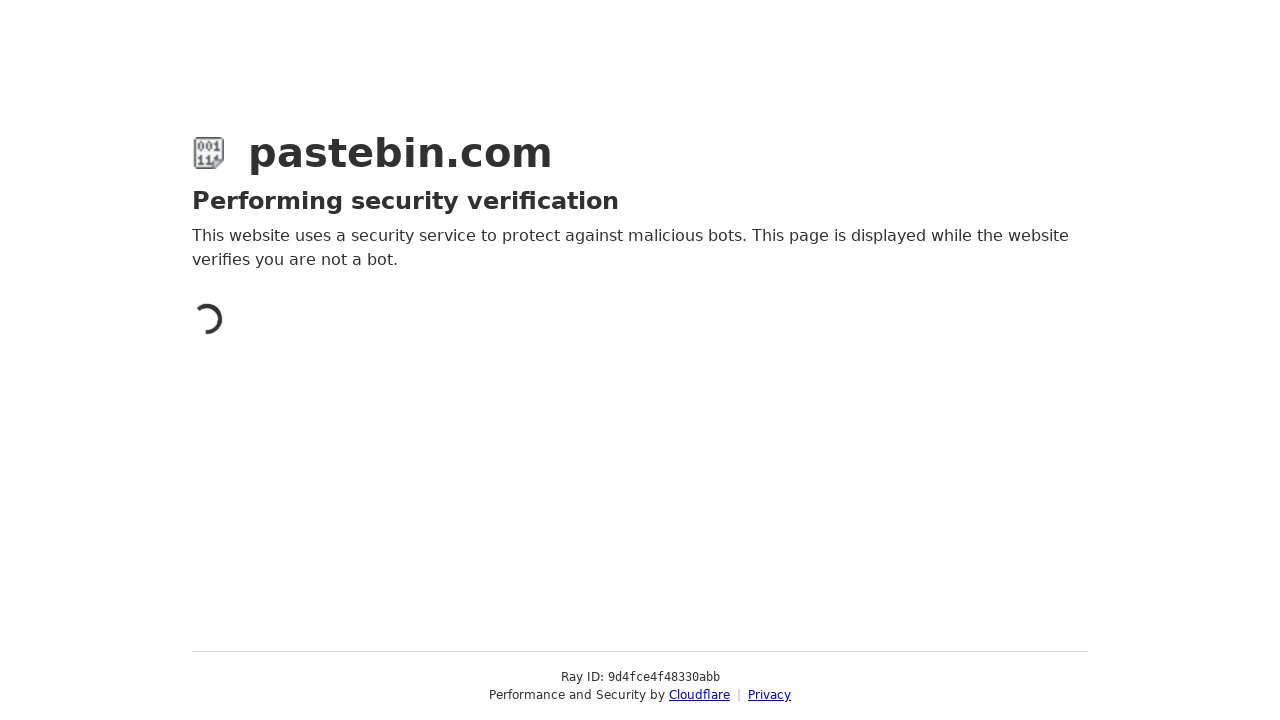

Waited for page to load after submission
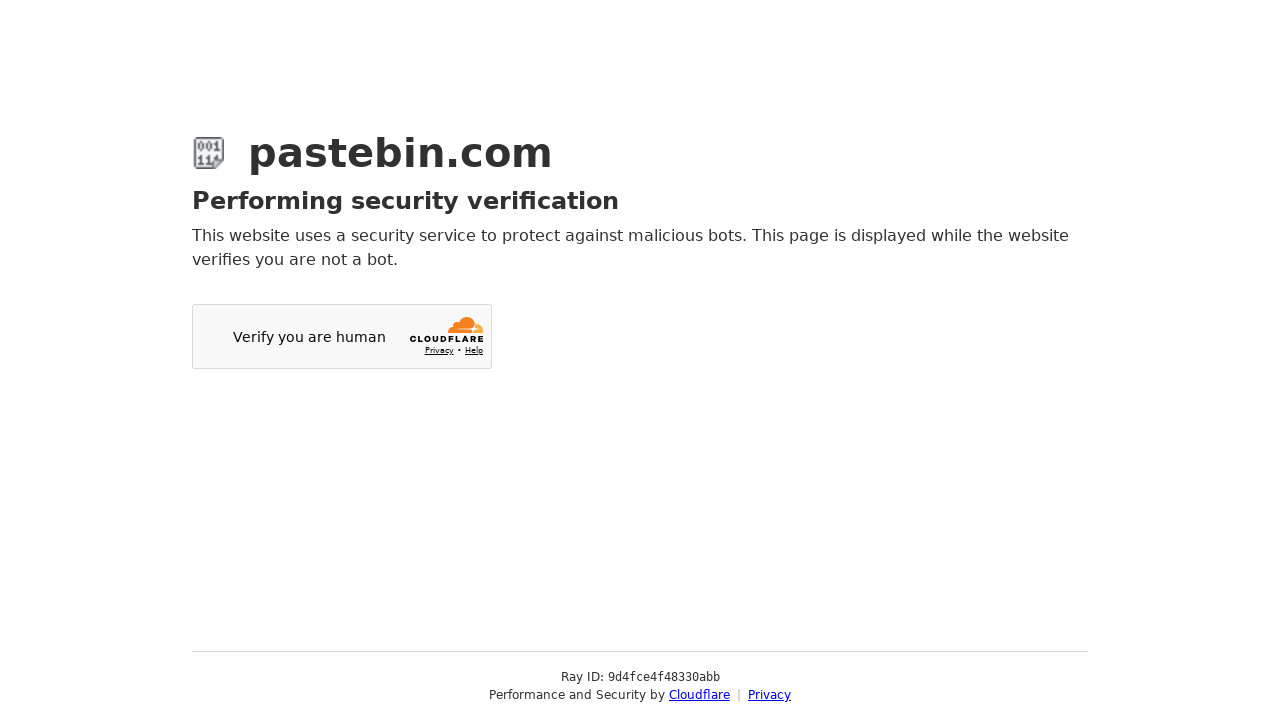

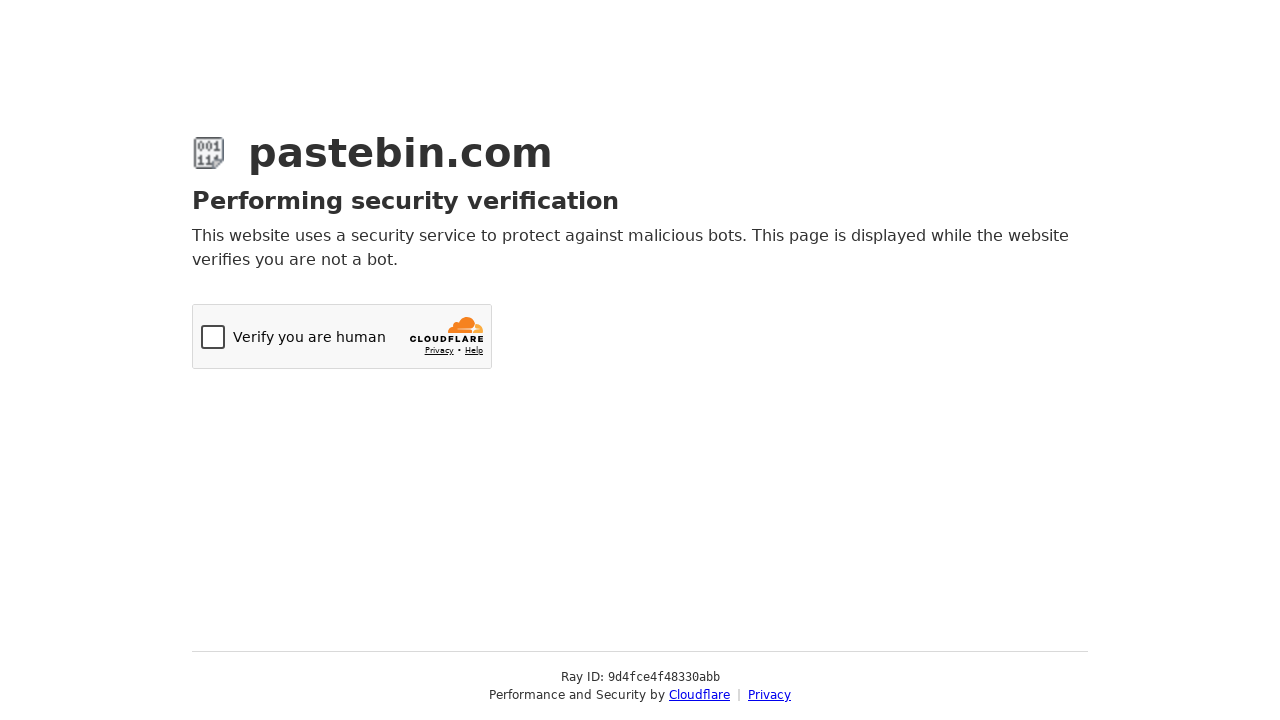